Tests double-click functionality by double-clicking a button and verifying the action is registered

Starting URL: https://demoqa.com/buttons

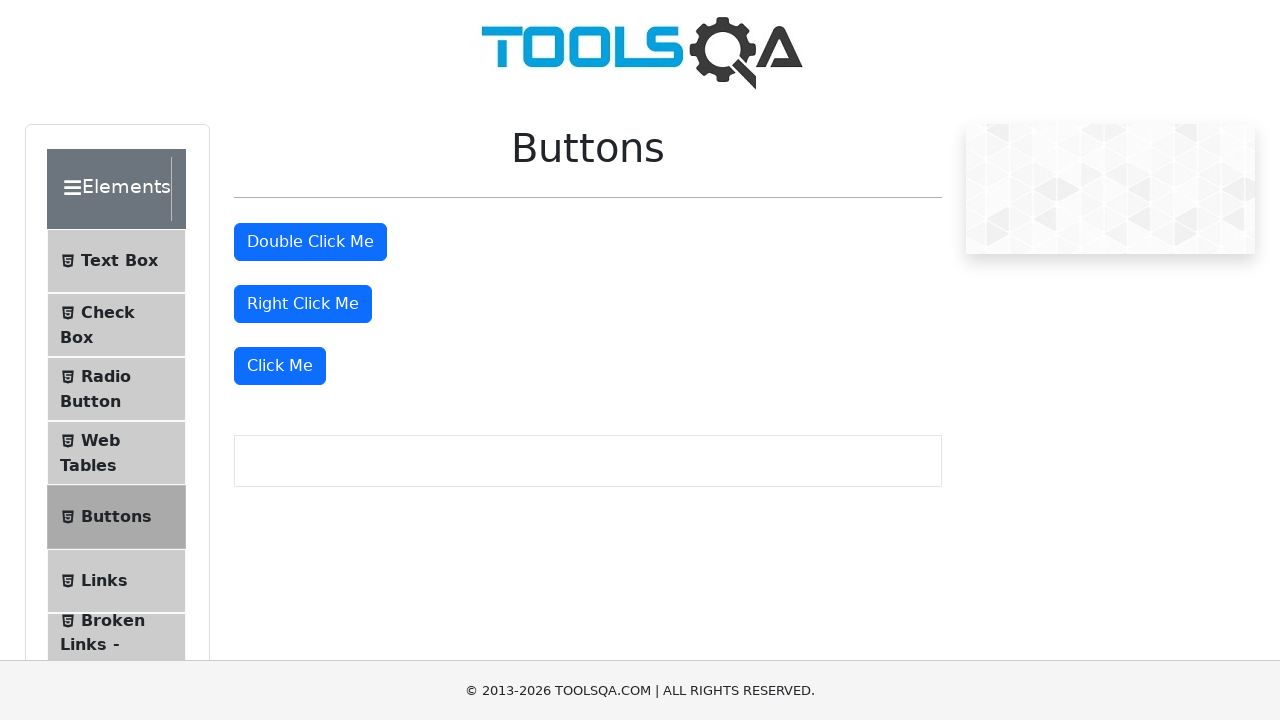

Double-clicked the 'Double Click Me' button at (310, 242) on #doubleClickBtn
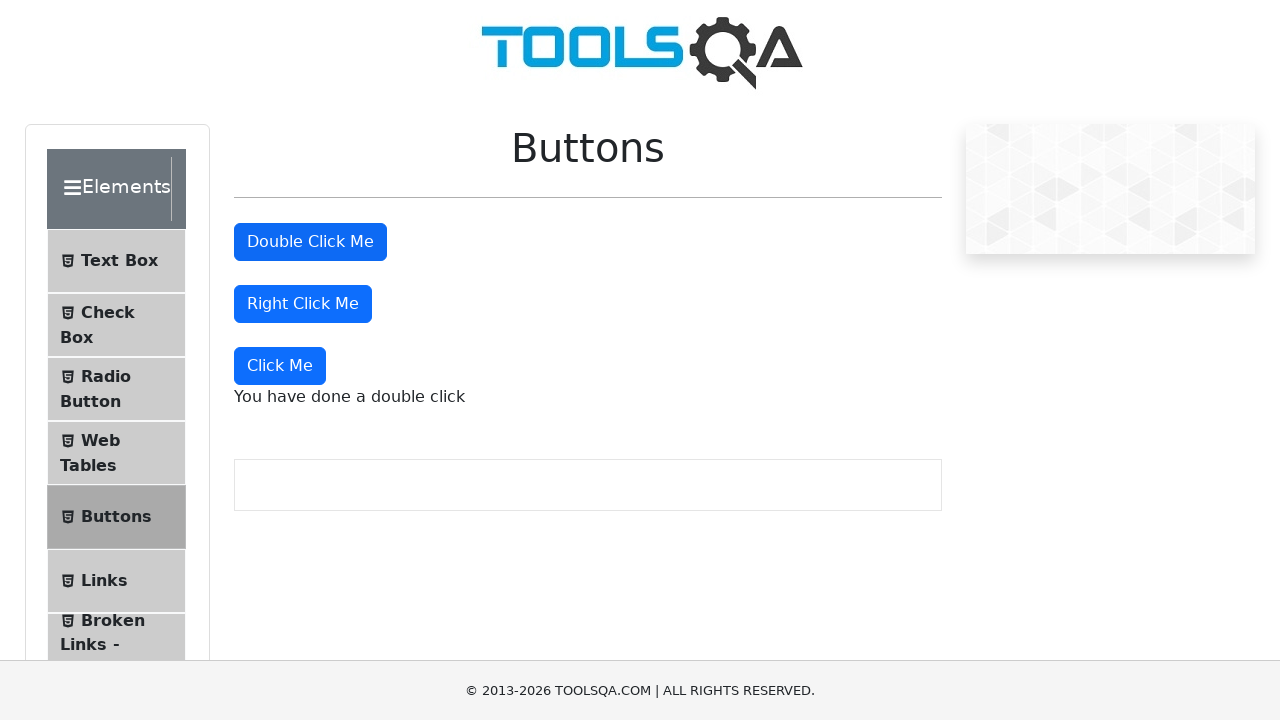

Double-click confirmation message appeared
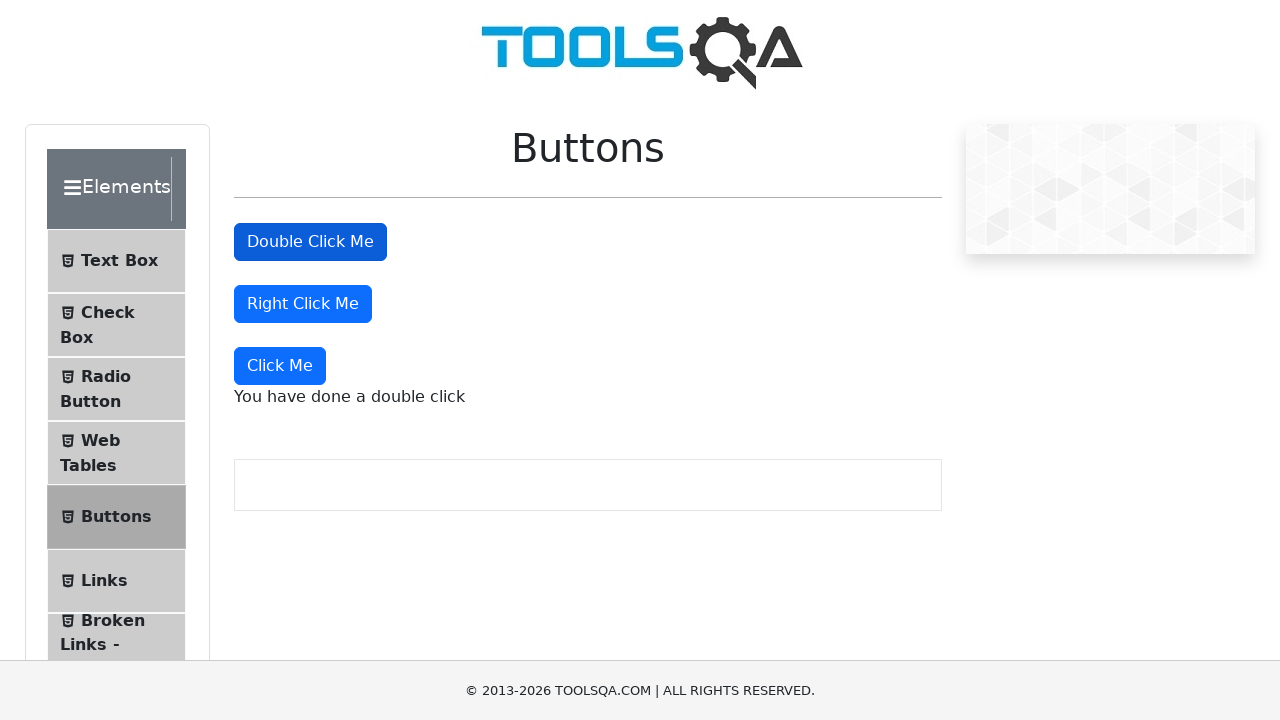

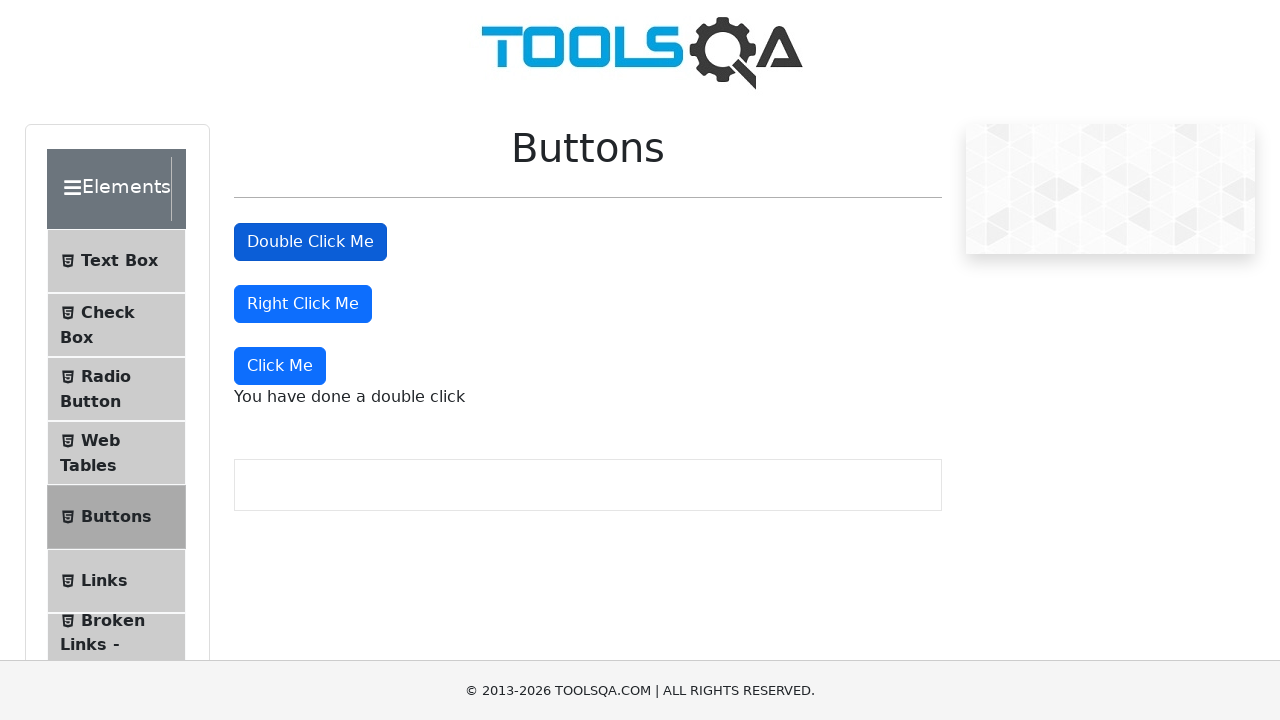